Fills out and submits a practice form including name, email, password, checkbox selection, dropdown selection, and radio button selection

Starting URL: https://rahulshettyacademy.com/angularpractice/

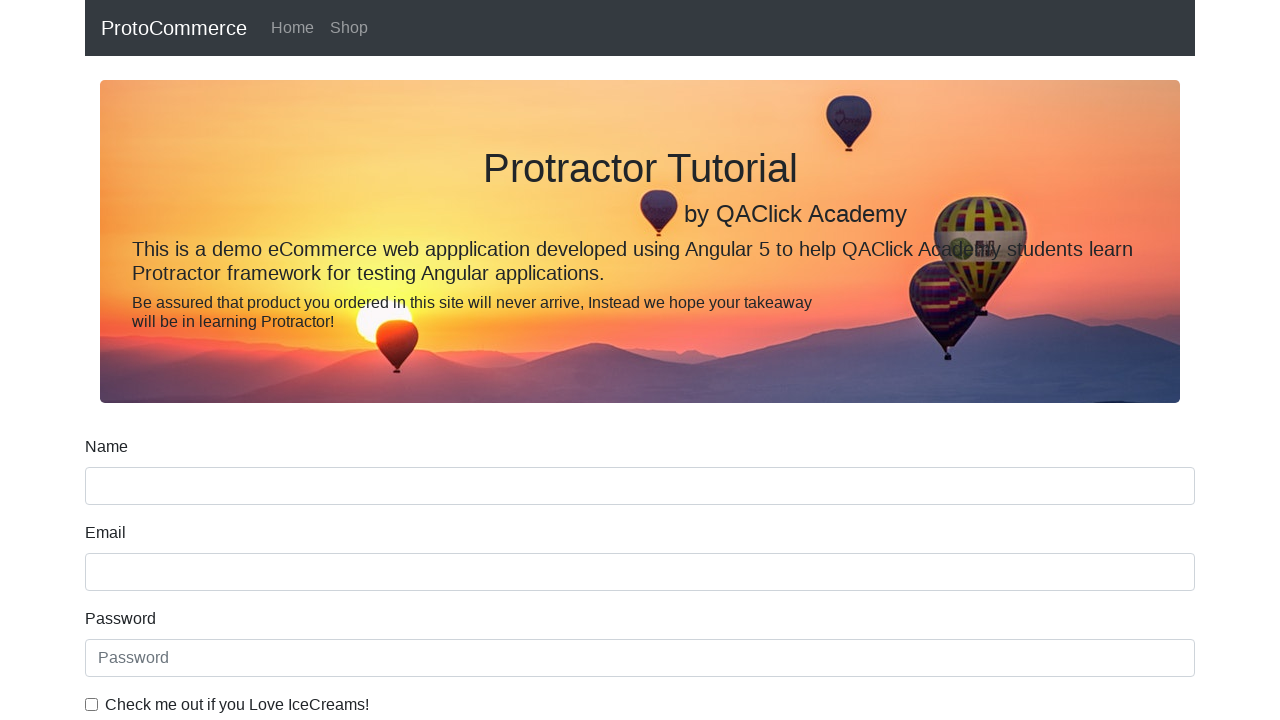

Filled name field with 'Rich' on input.form-control.ng-pristine.ng-untouched.ng-invalid
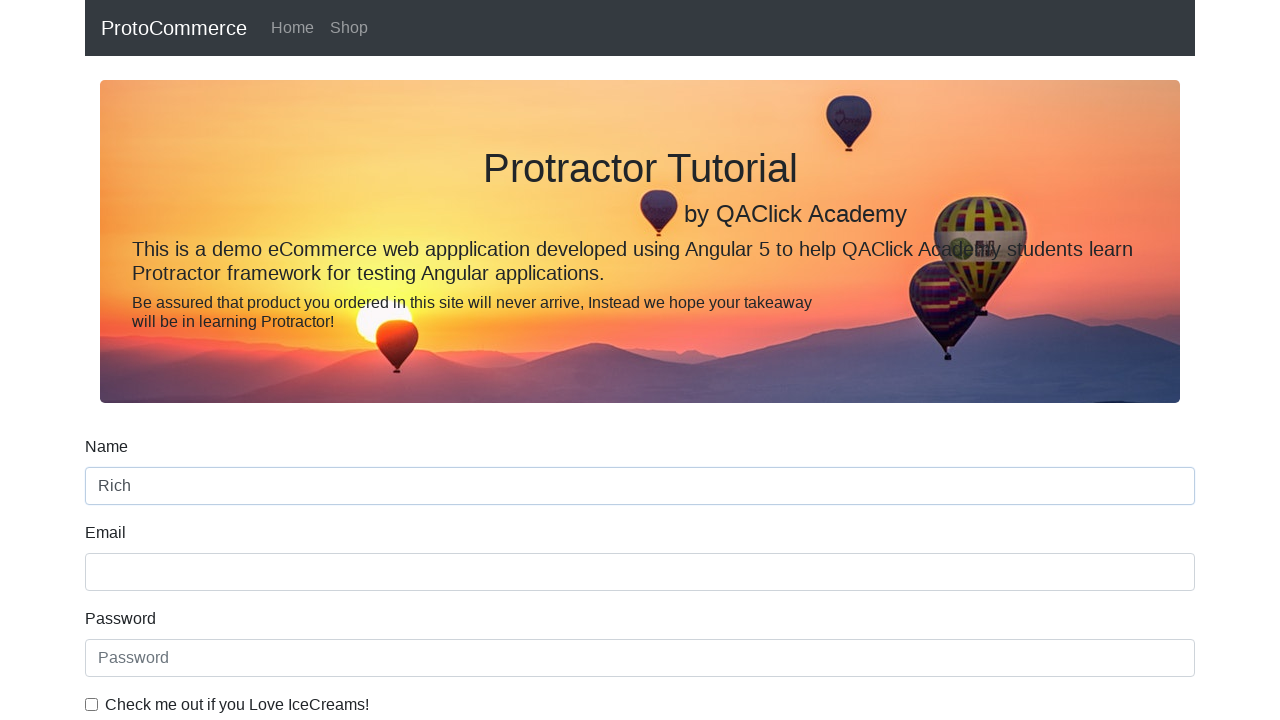

Filled email field with 'tester@test.com' on input[name='email']
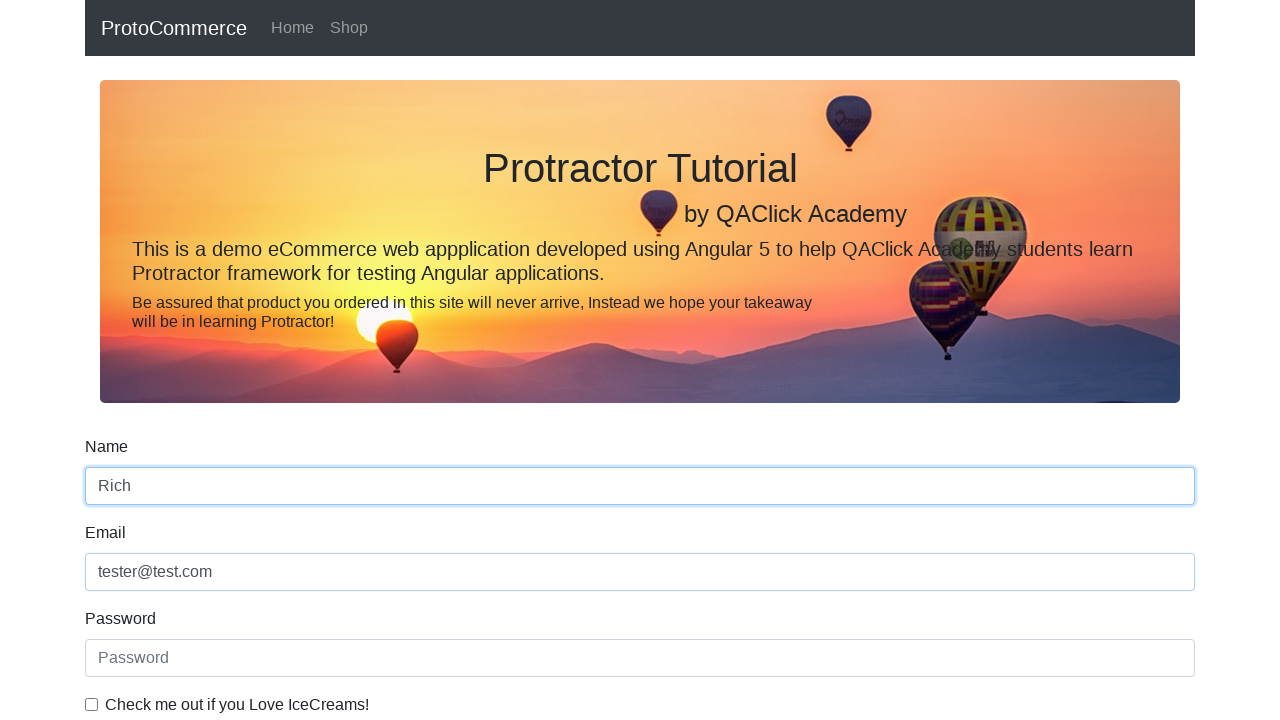

Filled password field with 'Crocodile' on #exampleInputPassword1
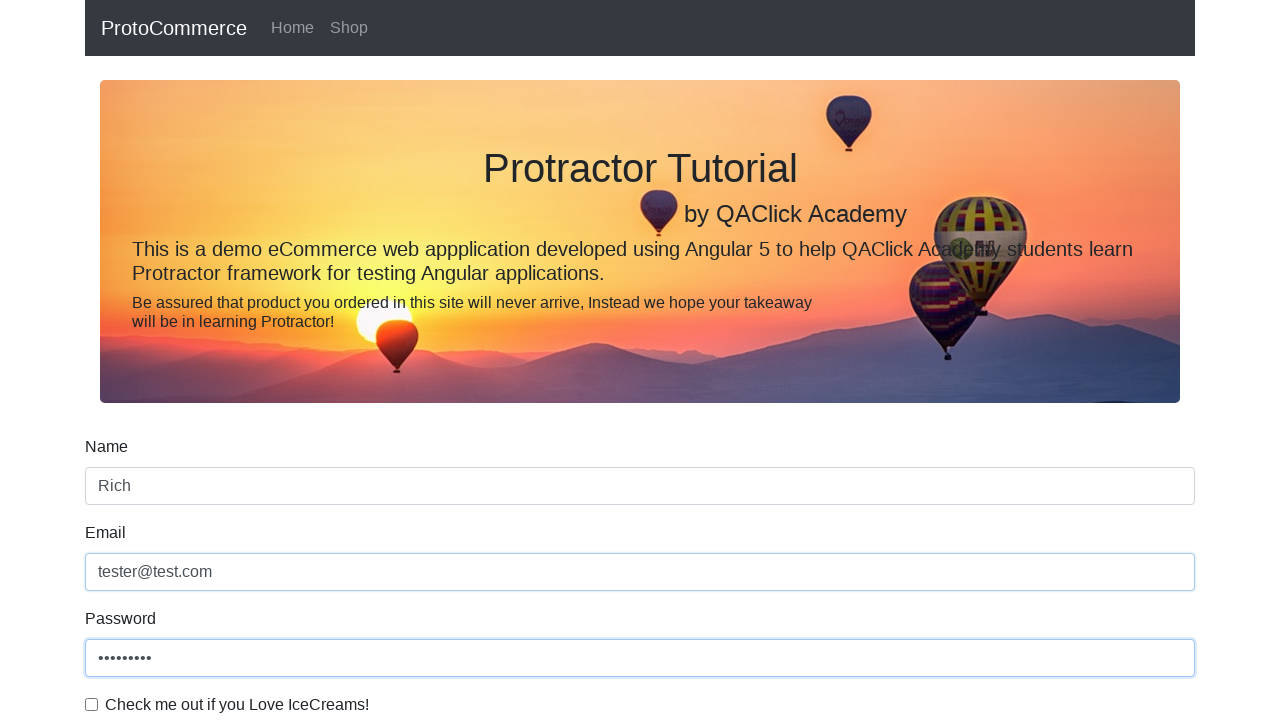

Checked the checkbox at (92, 704) on #exampleCheck1
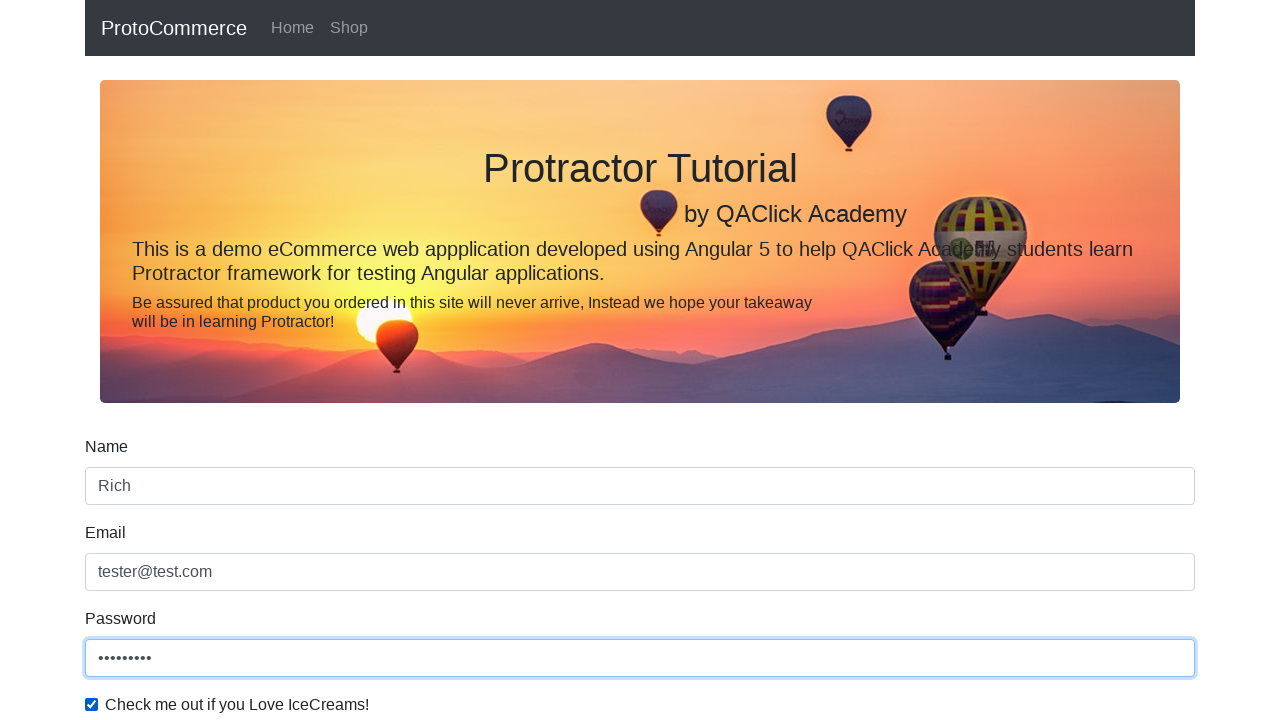

Selected first dropdown option (Female) on #exampleFormControlSelect1
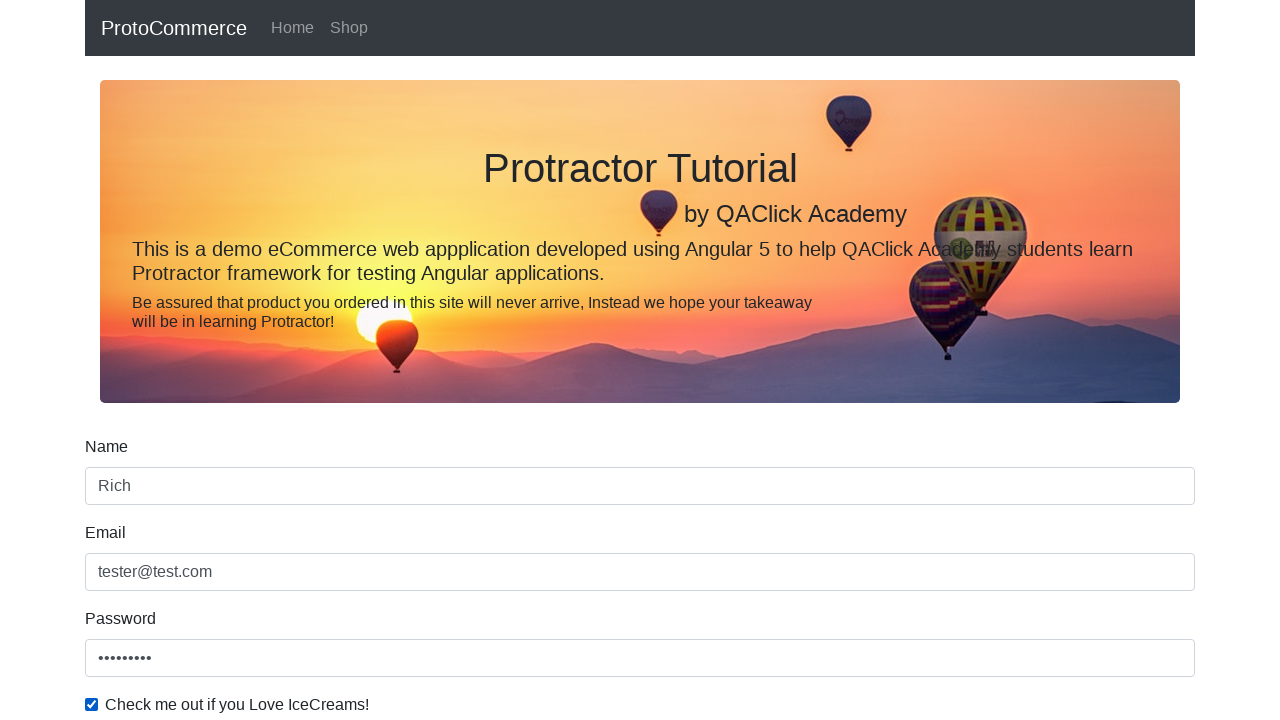

Selected employment status radio button at (326, 360) on #inlineRadio2
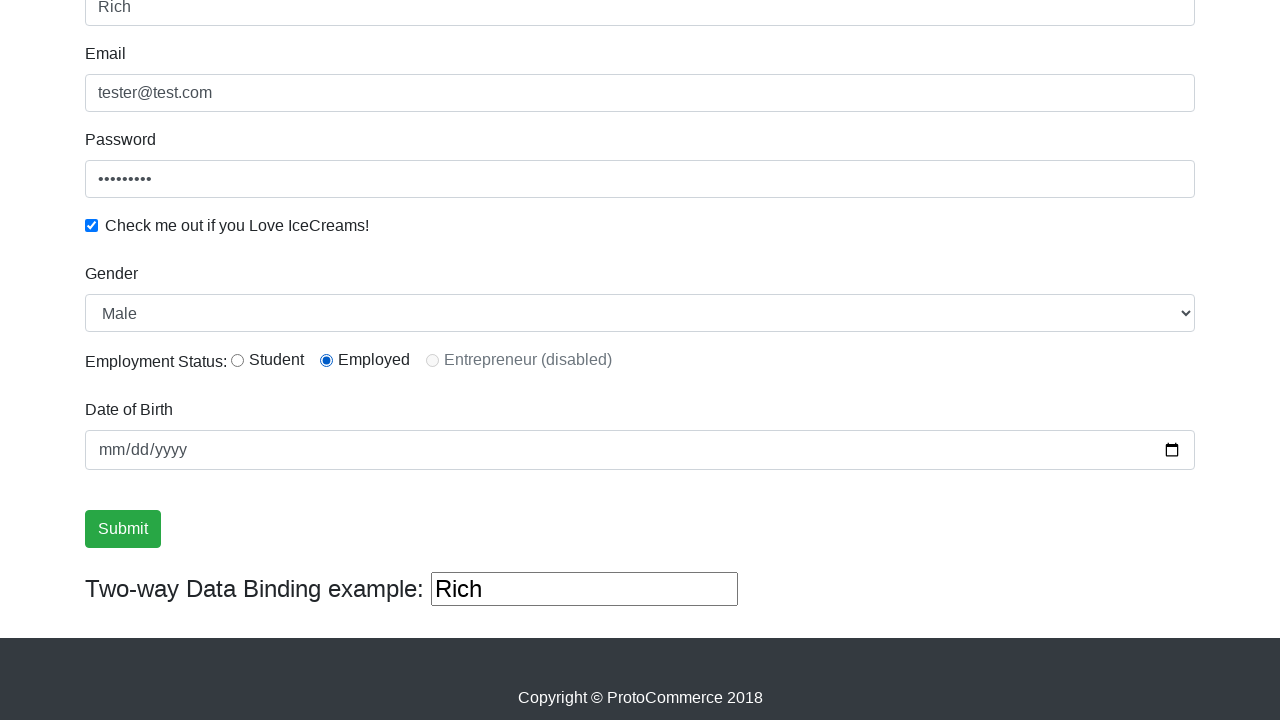

Clicked submit button to submit the form at (123, 529) on input.btn.btn-success
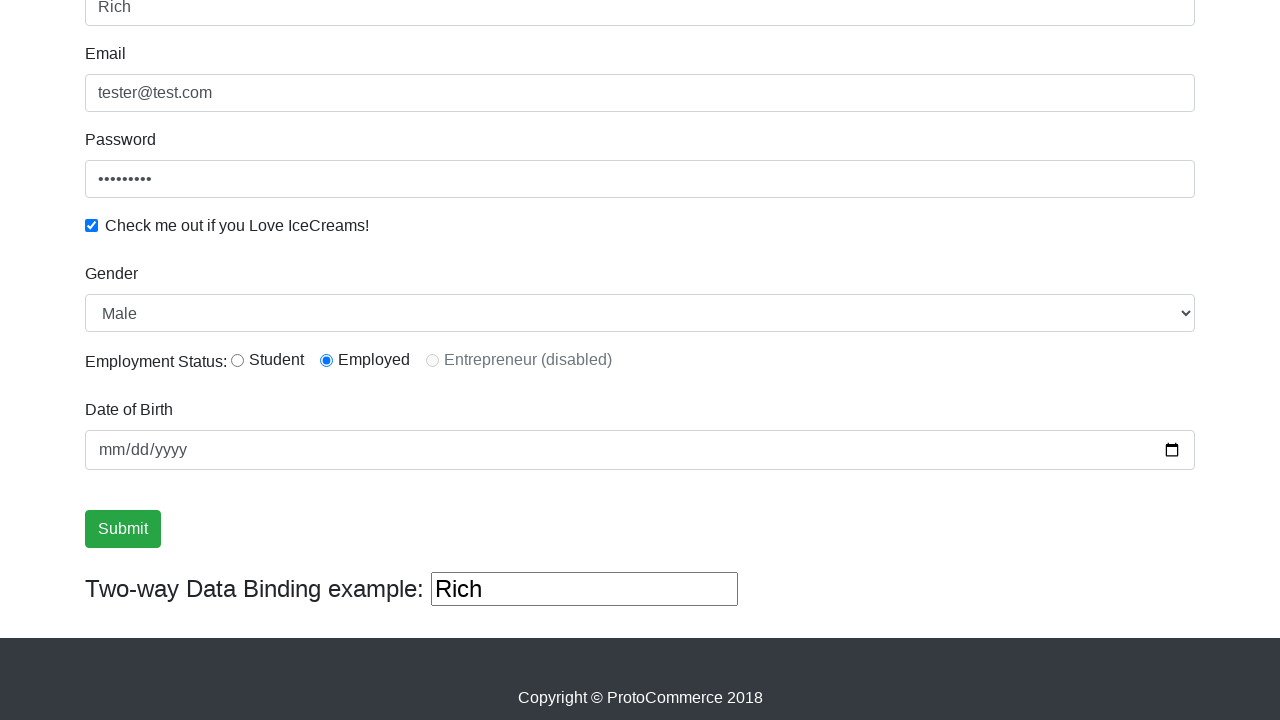

Success message appeared after form submission
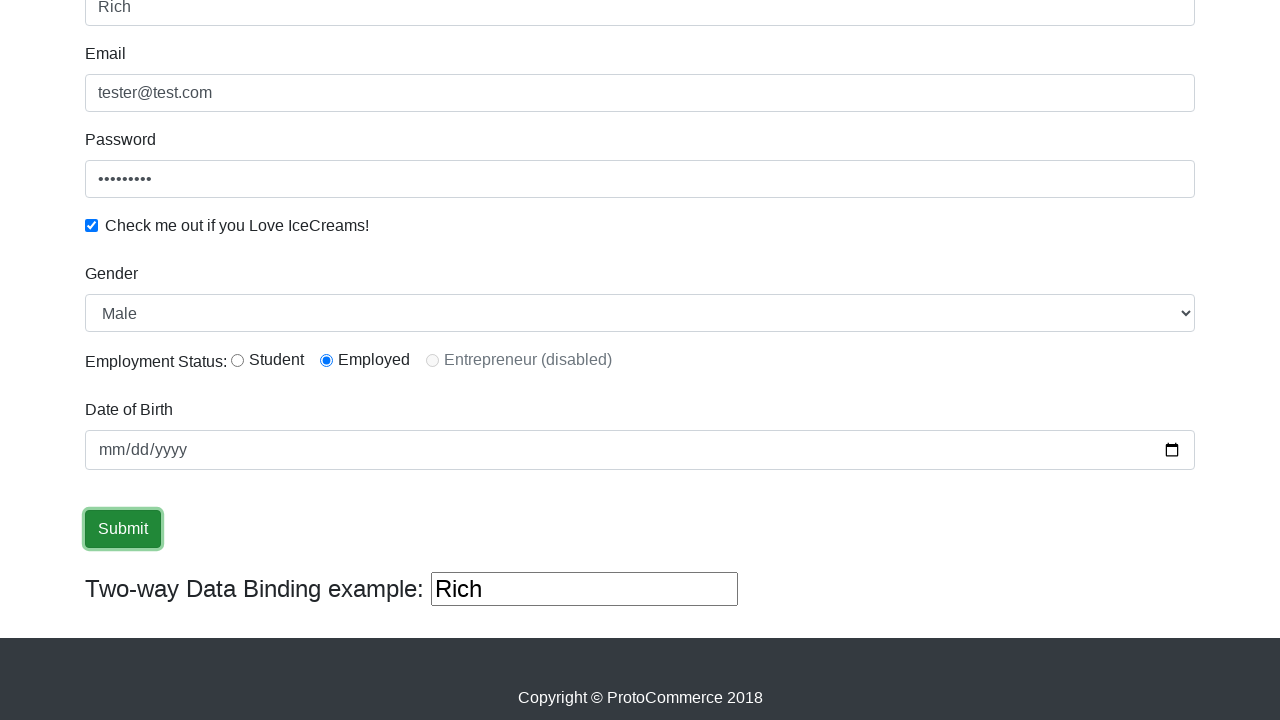

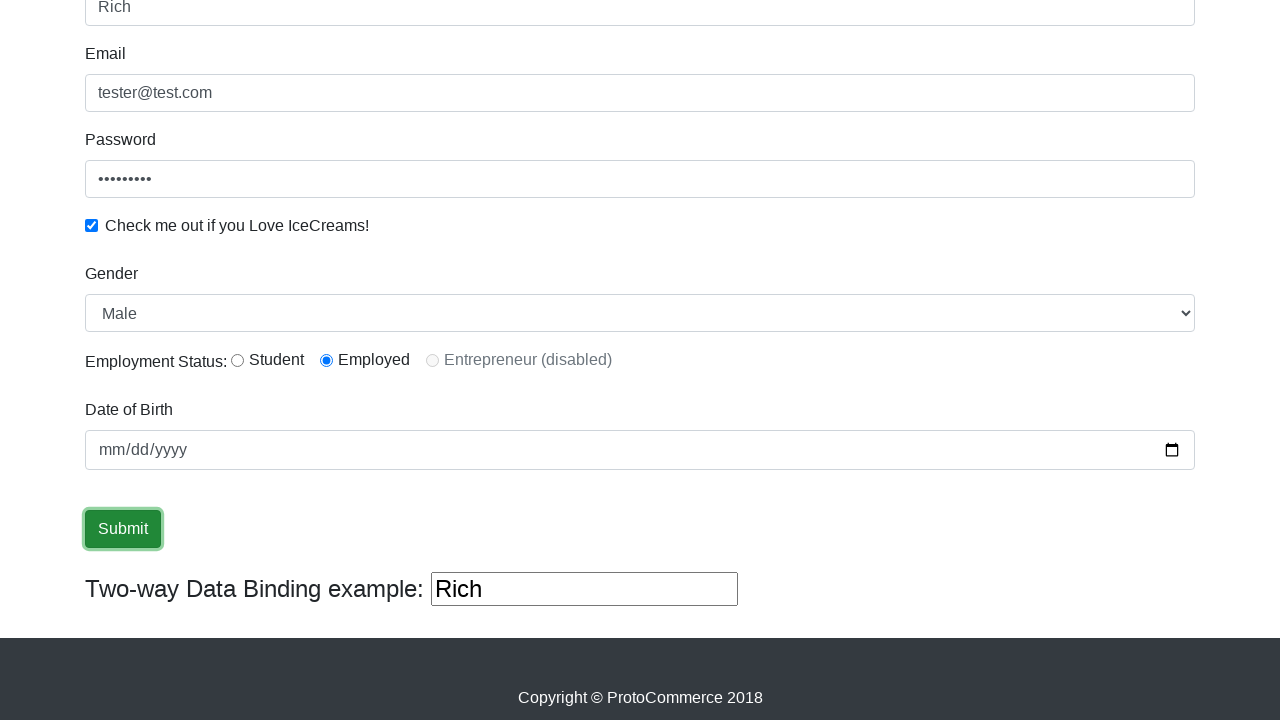